Tests the table filtering functionality by searching for "Rice" and verifying that the filtered results match the expected items

Starting URL: https://rahulshettyacademy.com/seleniumPractise/#/offers

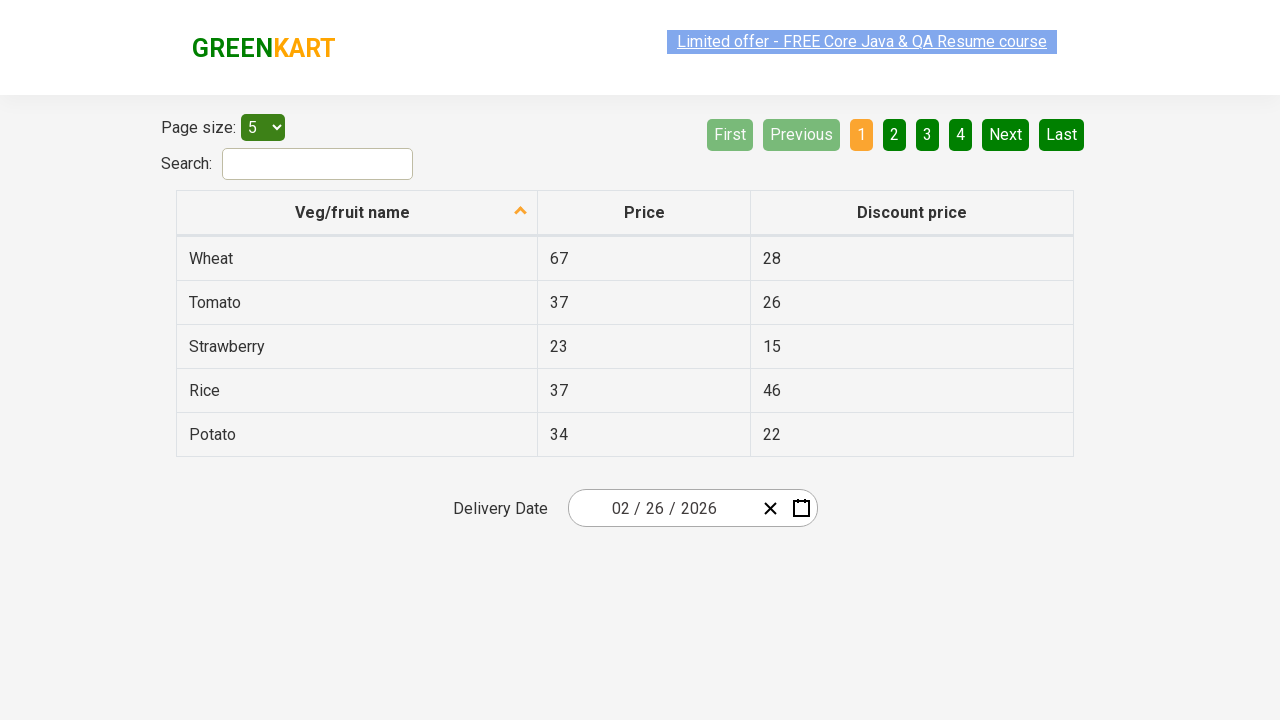

Filled search field with 'Rice' to filter table on #search-field
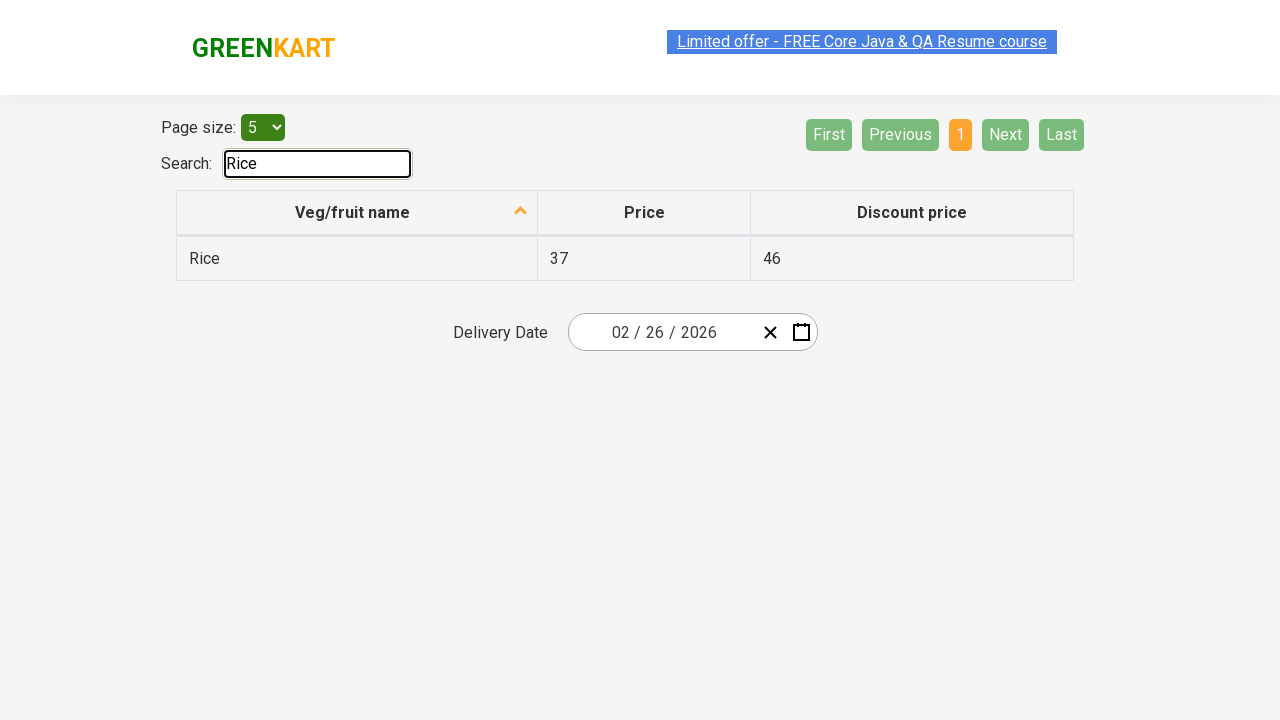

Waited 1000ms for filter to apply
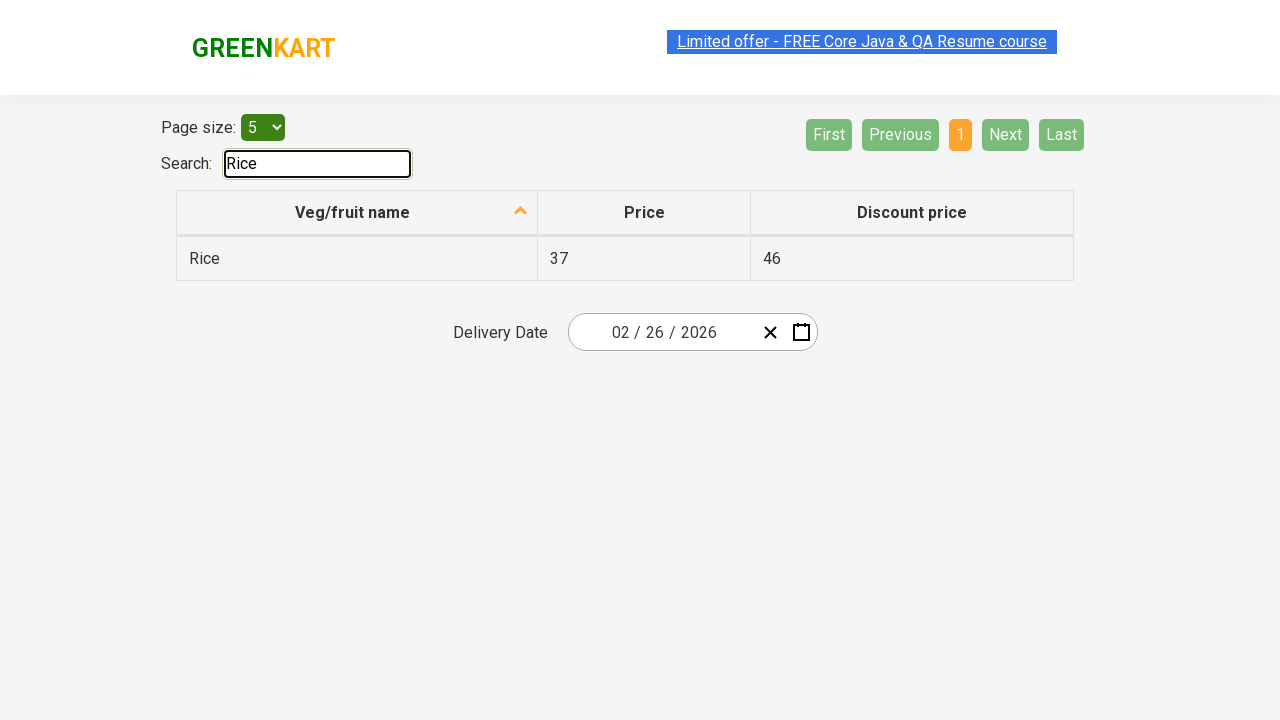

Verified filtered results are displayed in table
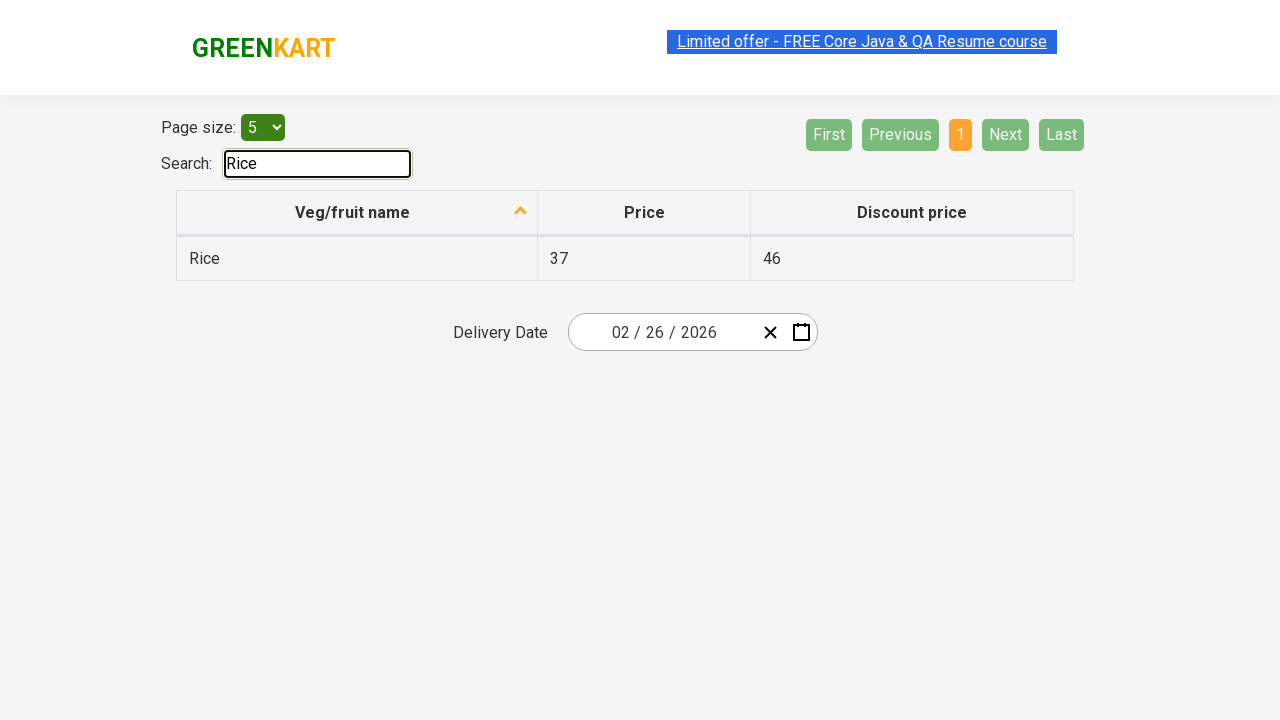

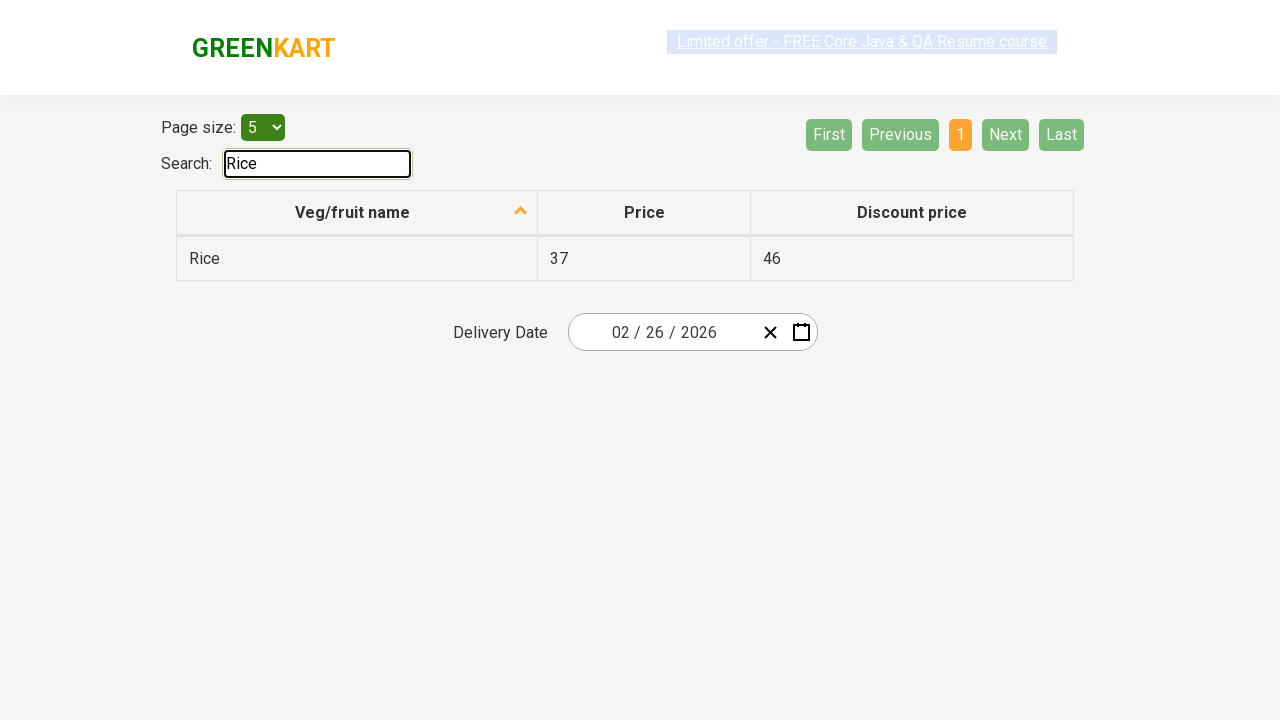